Tests selecting a day from a dropdown menu by clicking the button and selecting "Lunes"

Starting URL: https://thefreerangetester.github.io/sandbox-automation-testing/

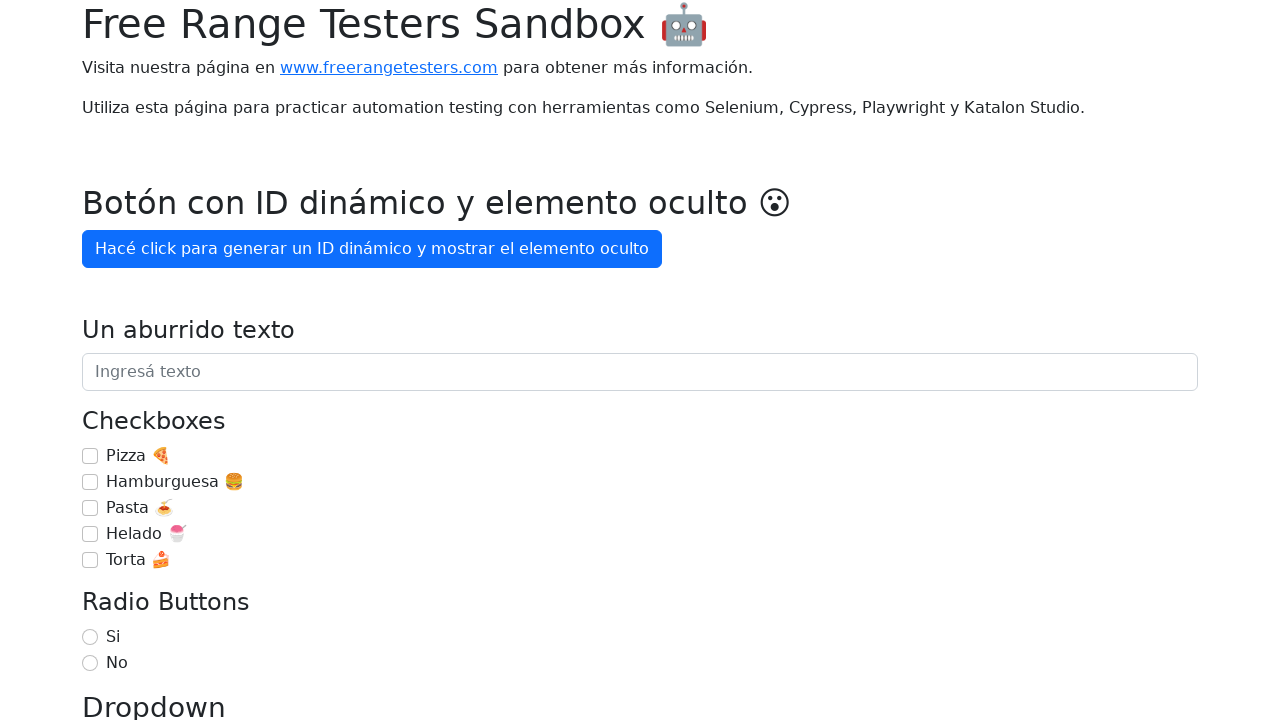

Clicked the 'Día de la semana' dropdown button at (171, 360) on internal:role=button[name="Día de la semana"i]
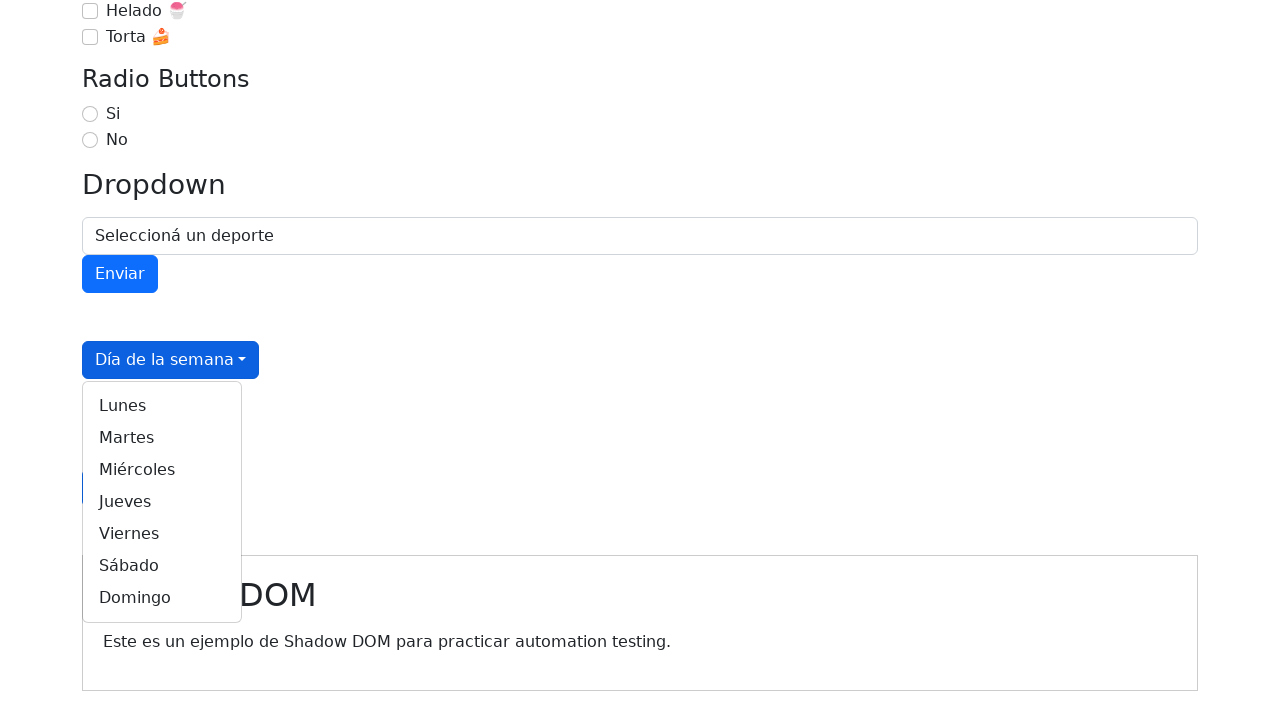

Selected 'Lunes' from the dropdown menu at (162, 406) on internal:role=link[name="Lunes"i]
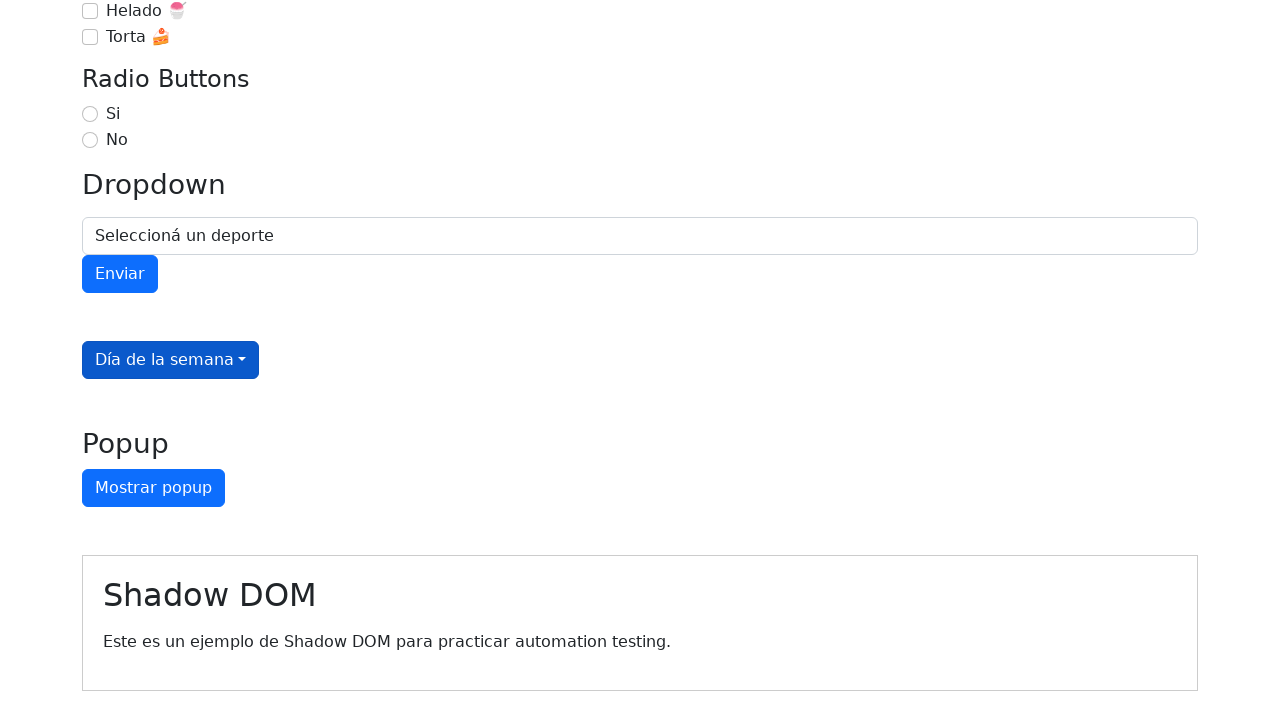

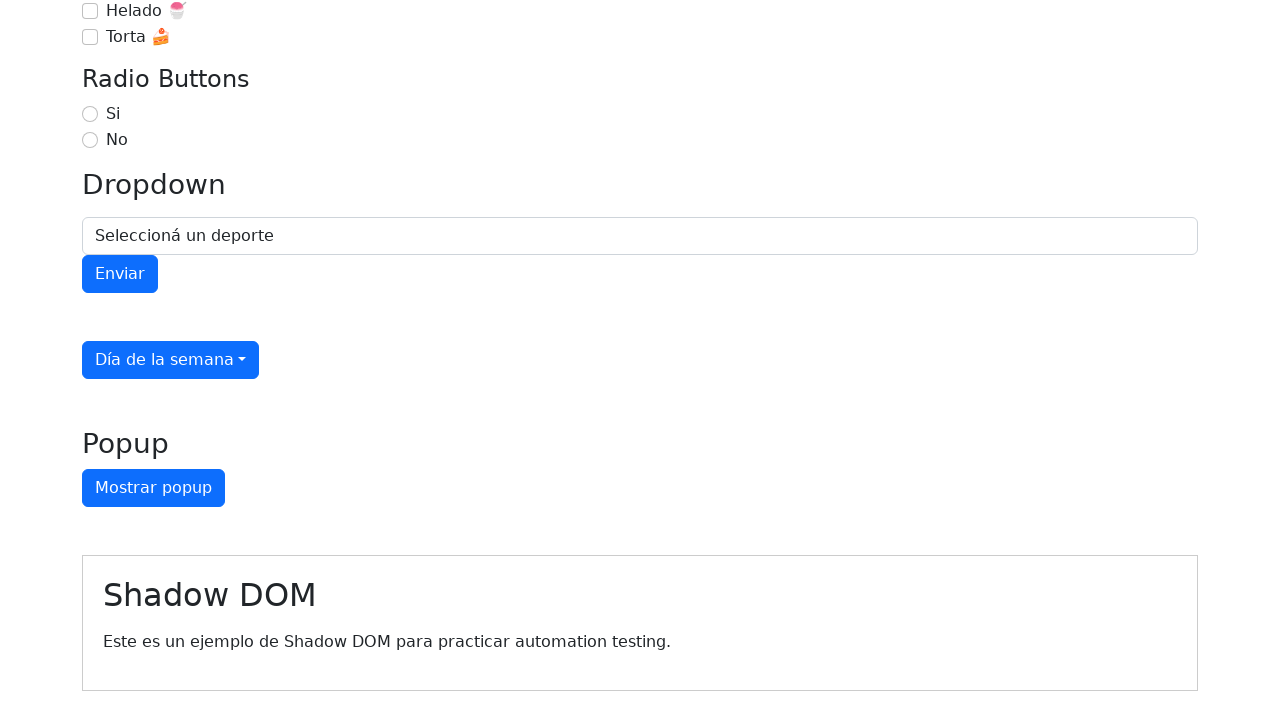